Tests navigation by clicking the "About Us" link and verifying the page title changes to "About Training Support"

Starting URL: https://training-support.net

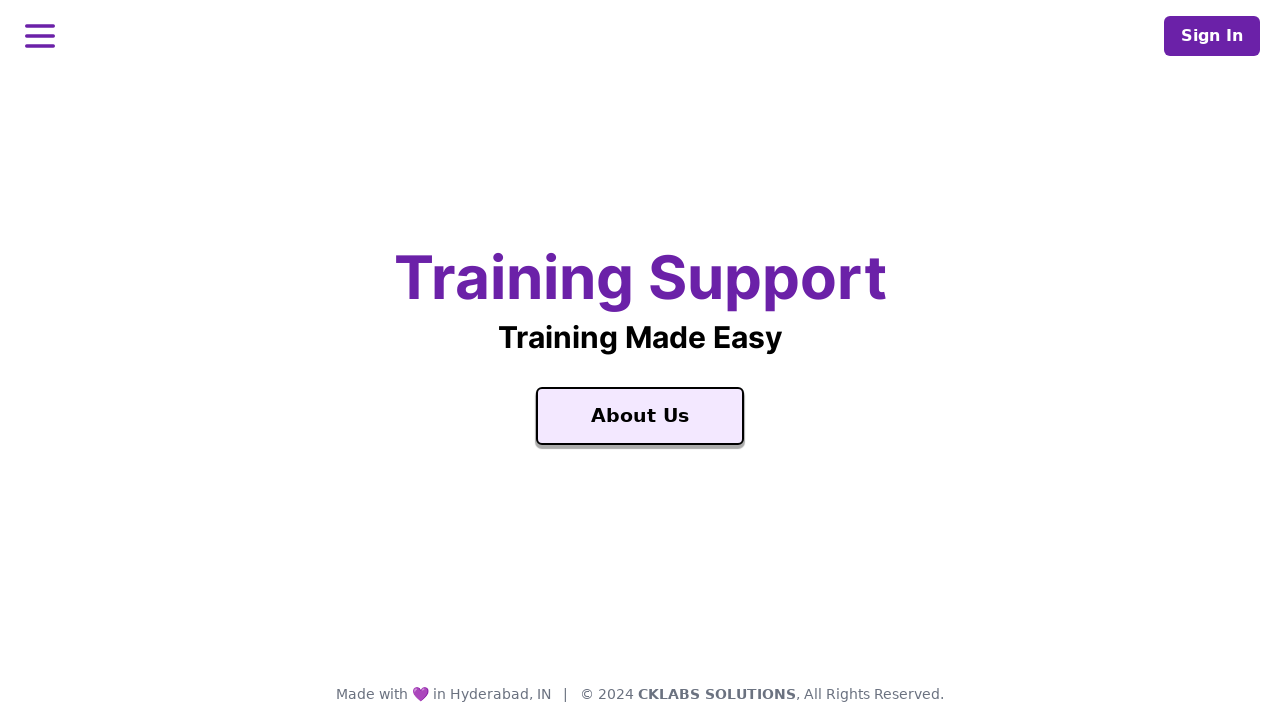

Verified initial page title is 'Training Support'
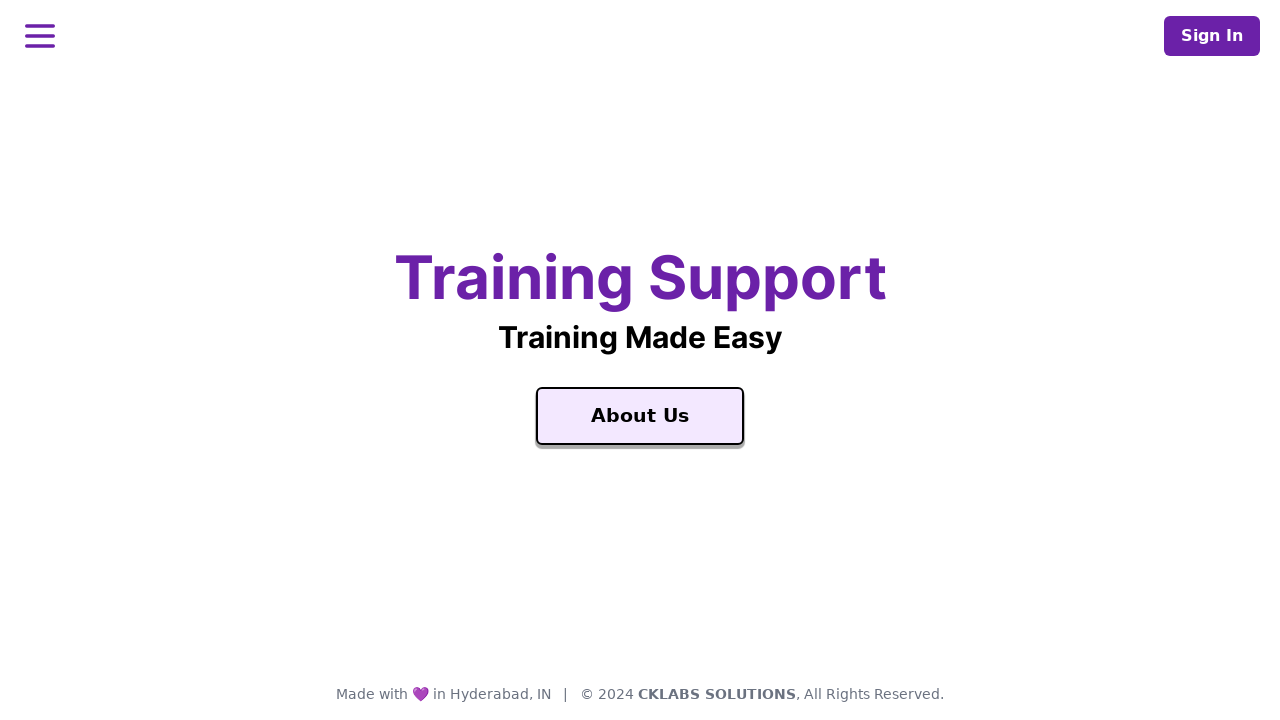

Clicked 'About Us' link at (640, 416) on text=About Us
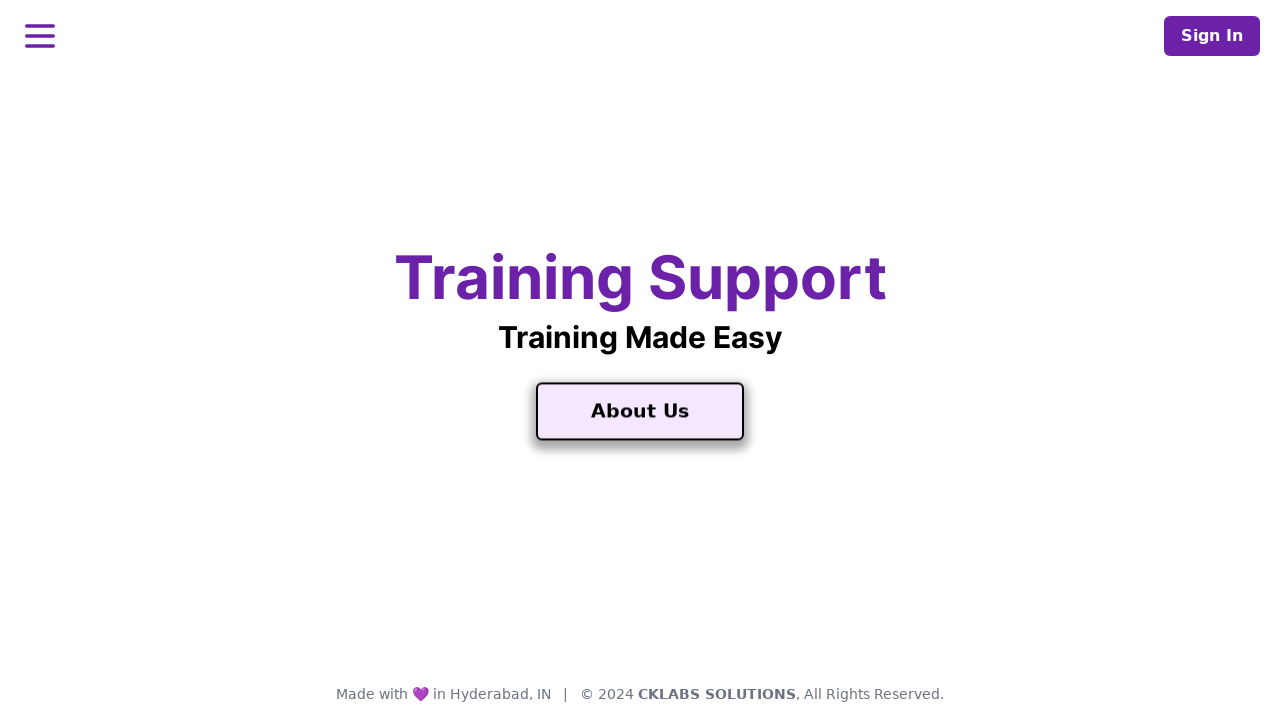

Waited for page to load after navigation
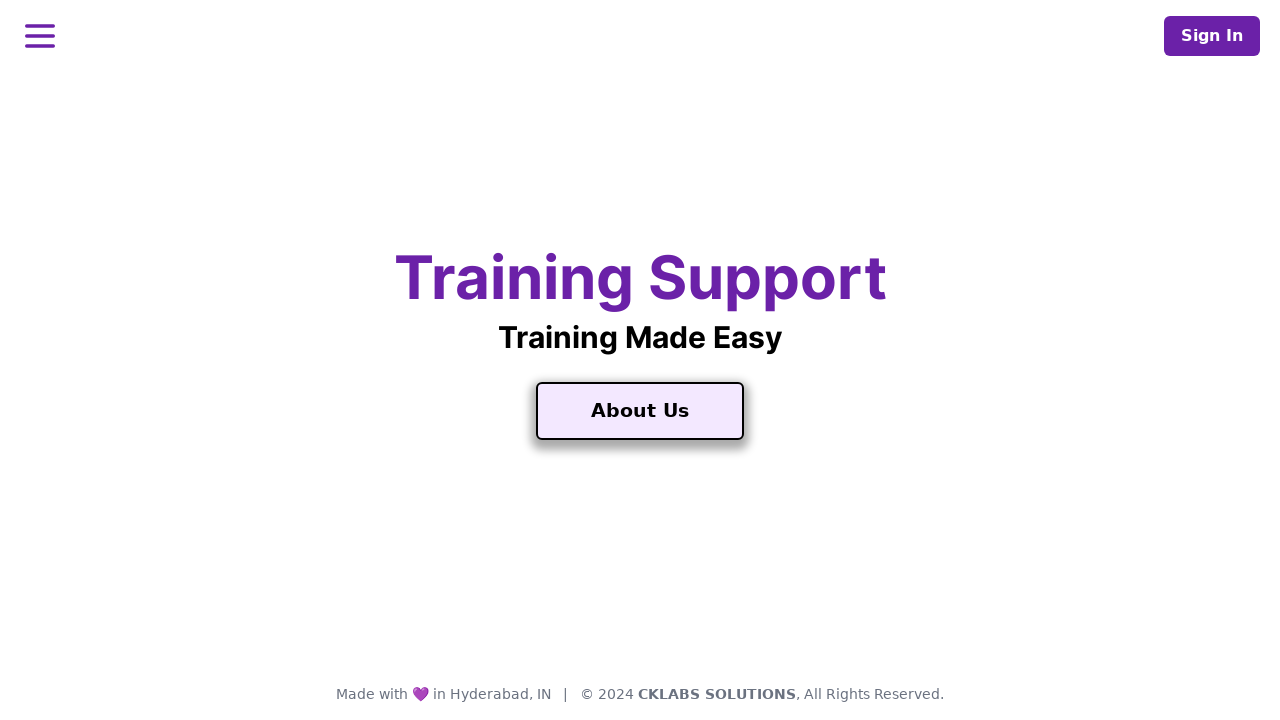

Verified page title changed to 'About Training Support'
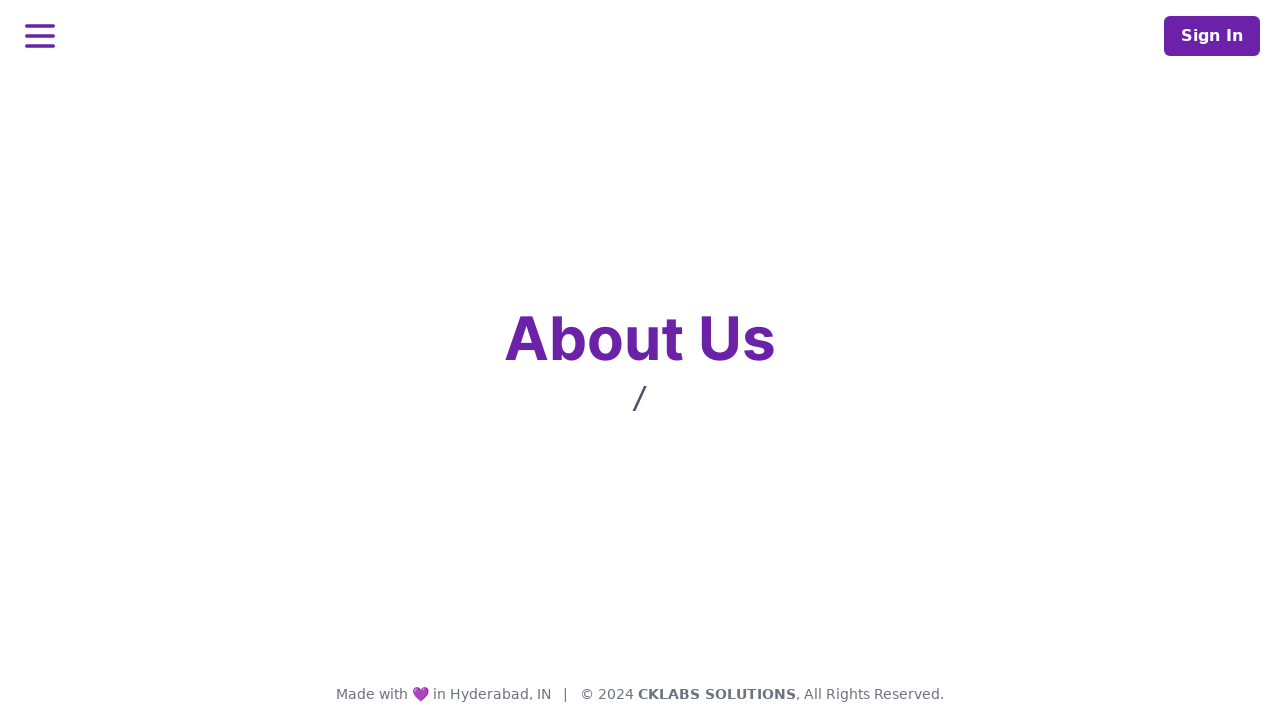

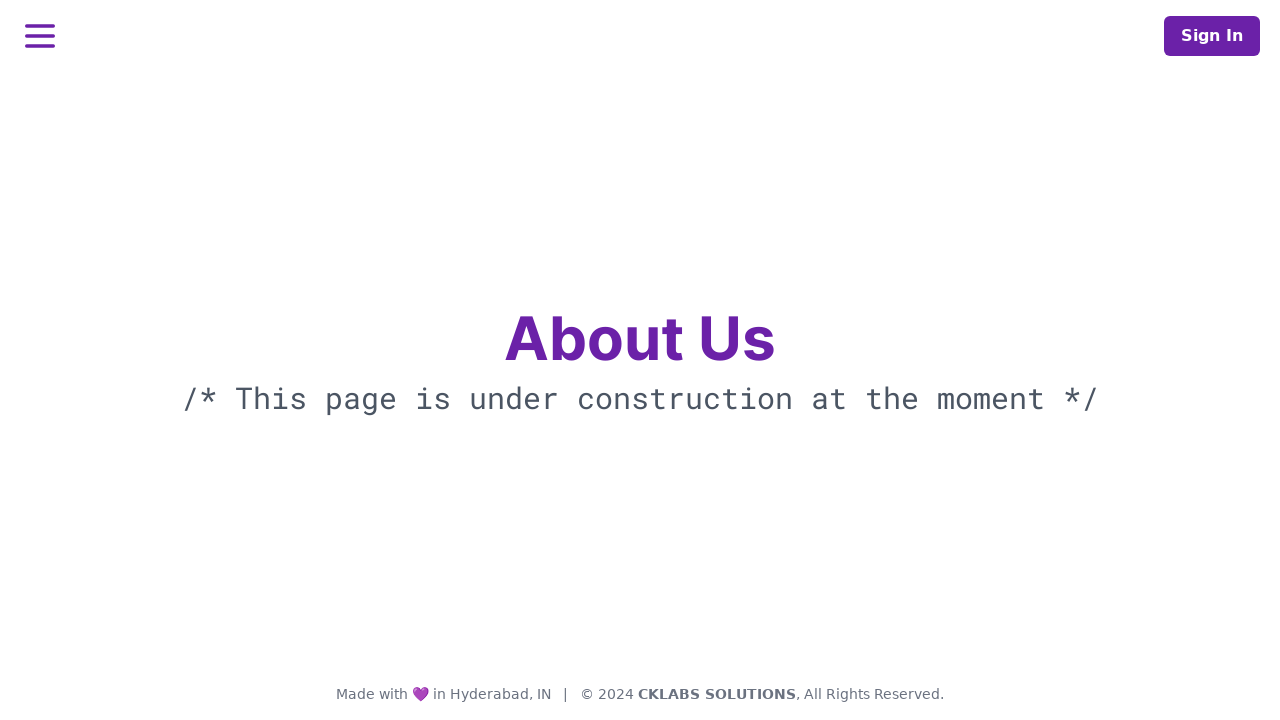